Tests Python.org search functionality by entering "pycon" in the search field and pressing Enter to submit the search

Starting URL: http://www.python.org

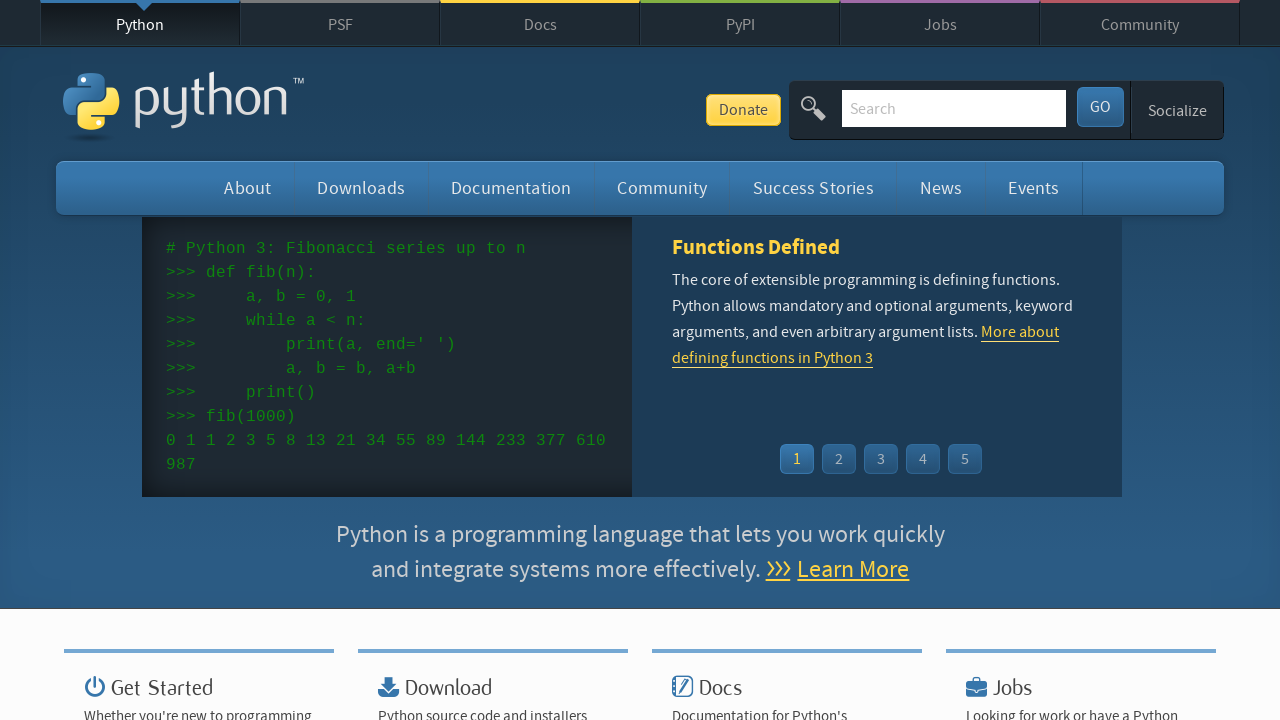

Verified page title contains 'Python'
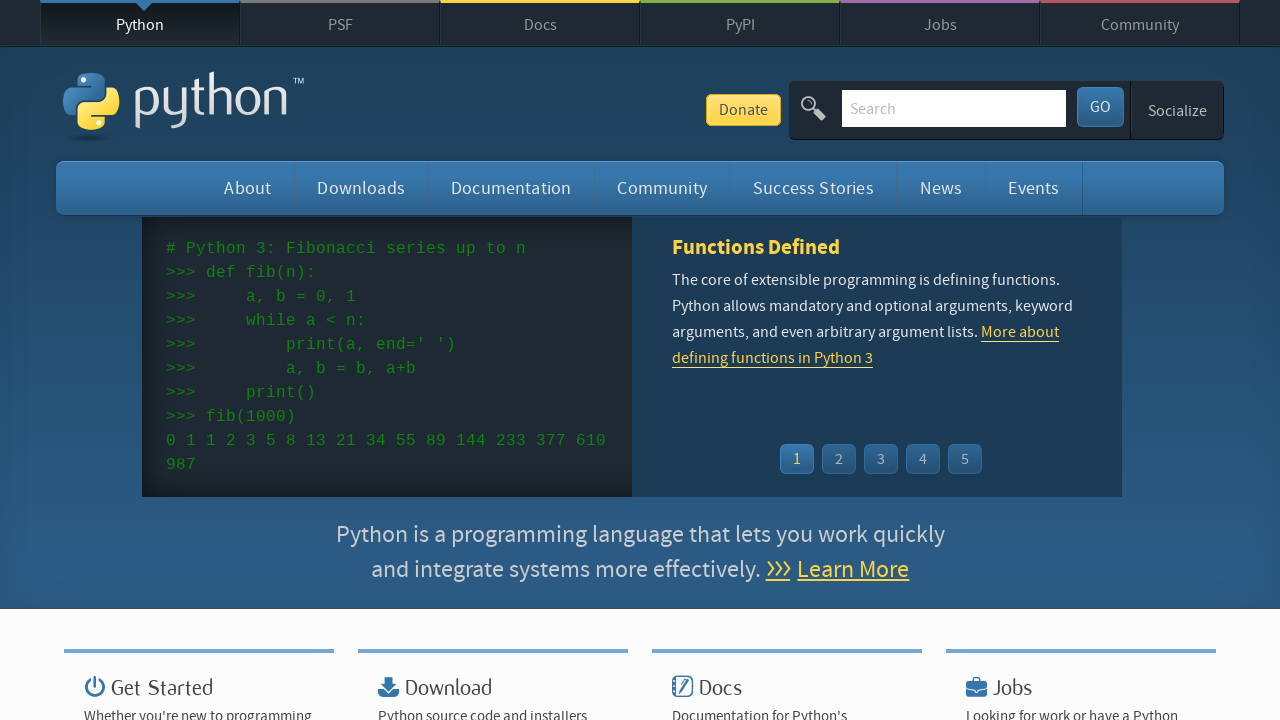

Filled search field with 'pycon' on input[name='q']
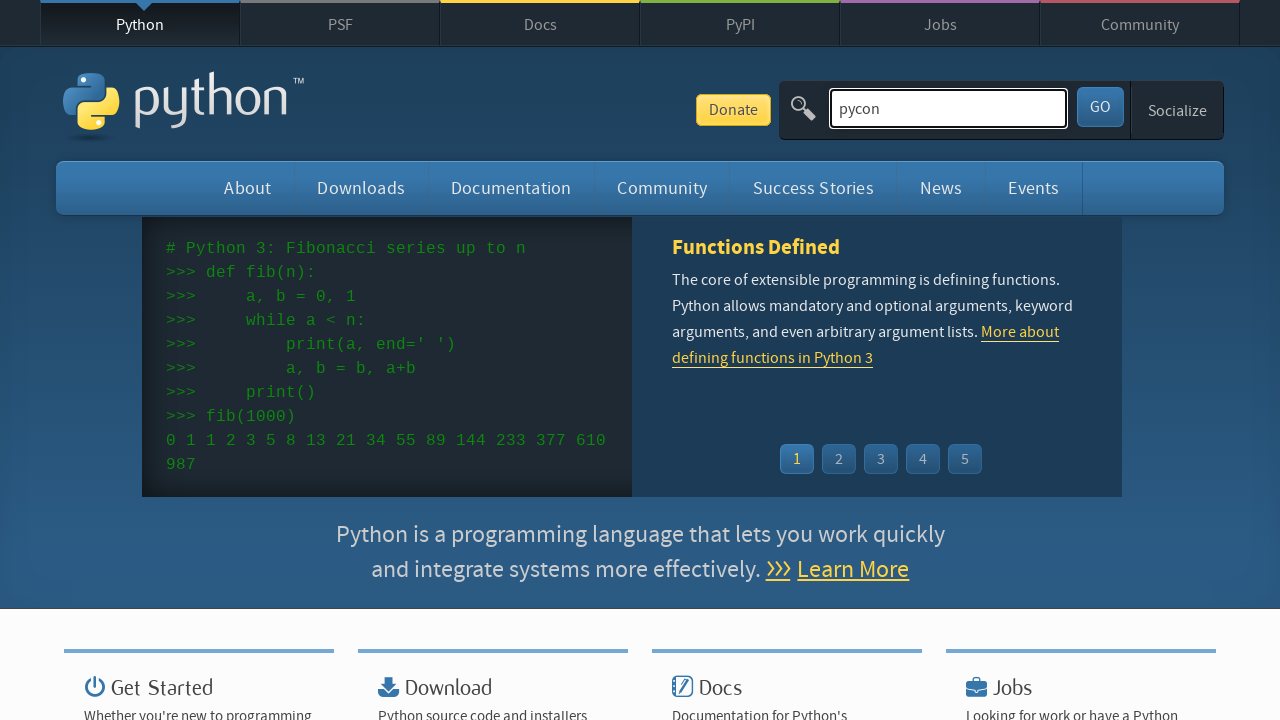

Pressed Enter to submit search on input[name='q']
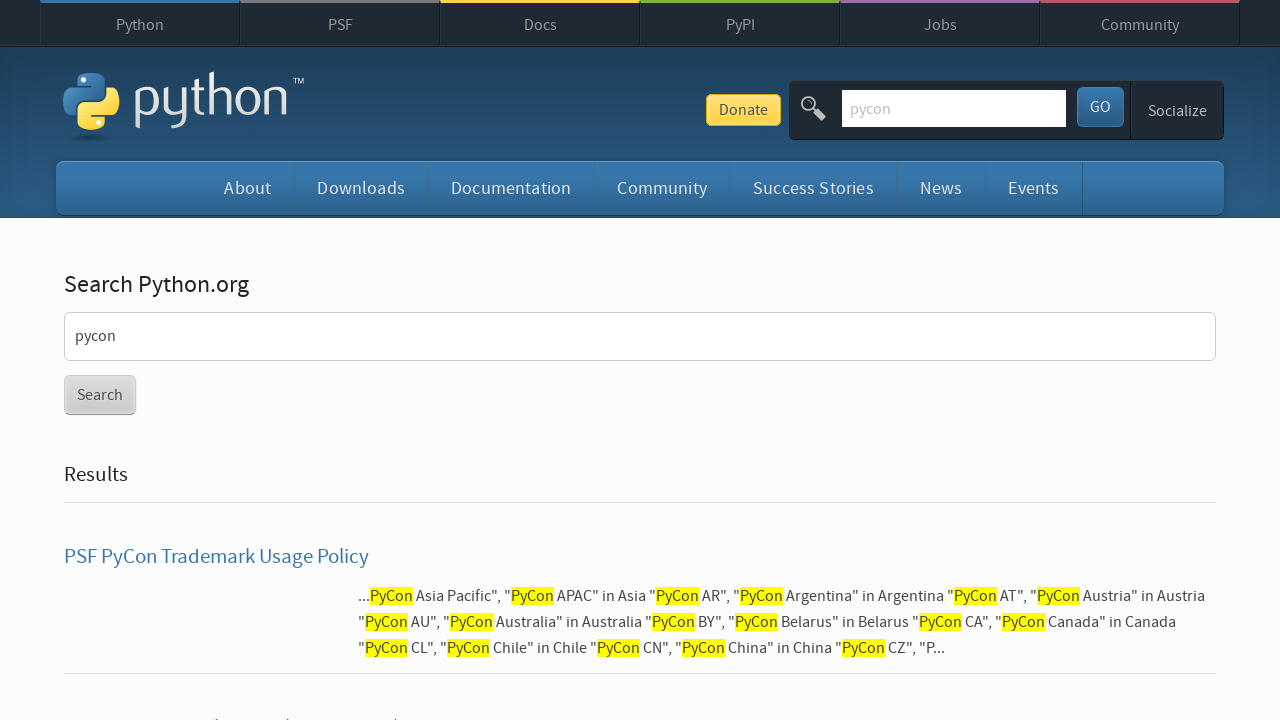

Waited for network to become idle
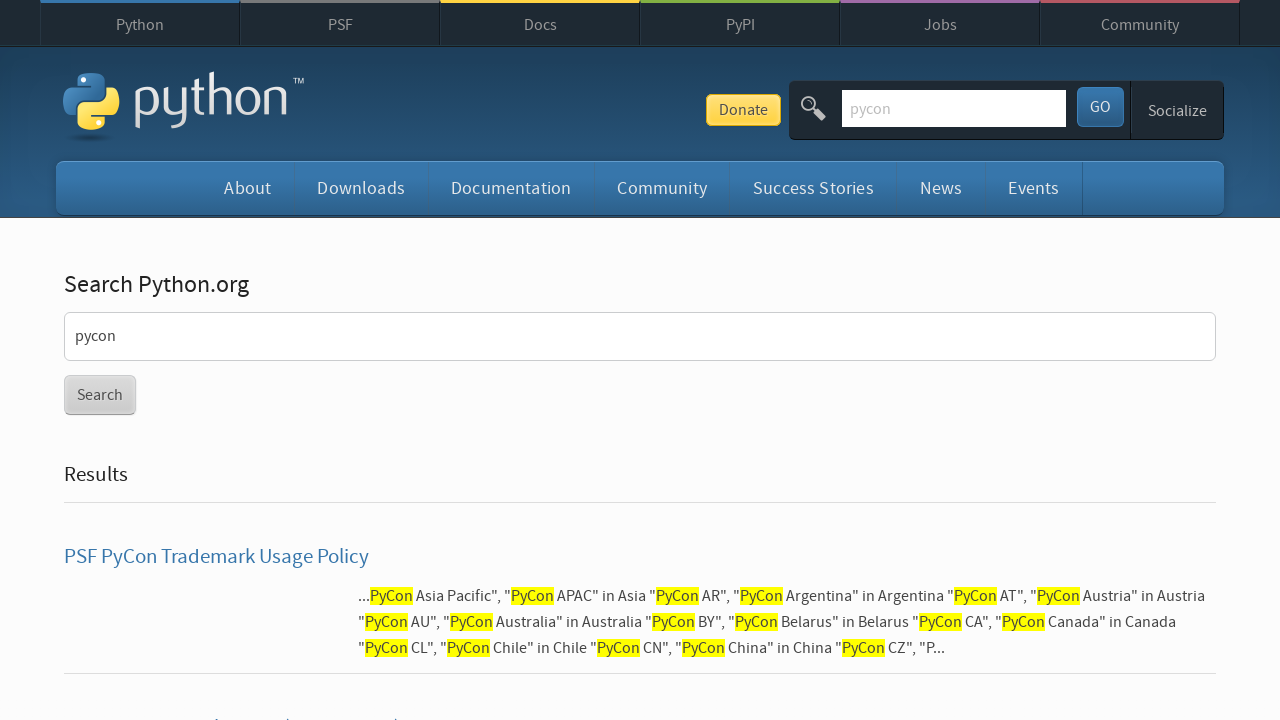

Verified search results are present (no 'No results found' message)
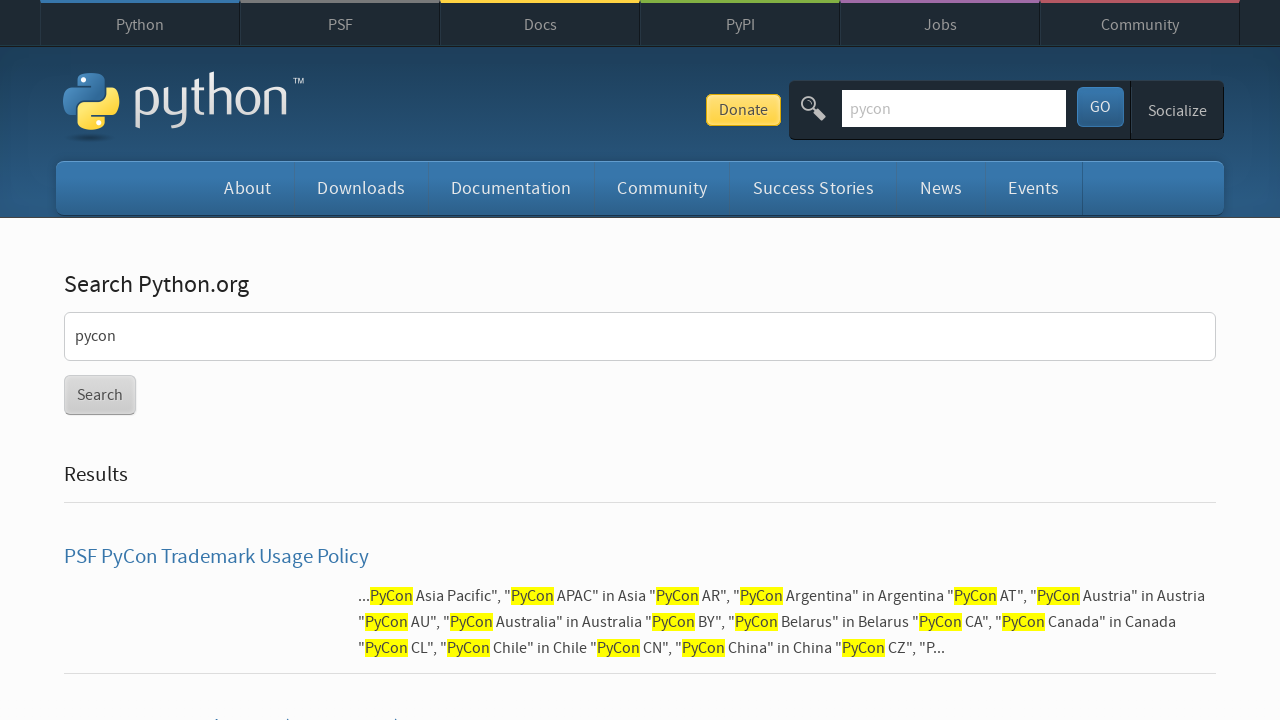

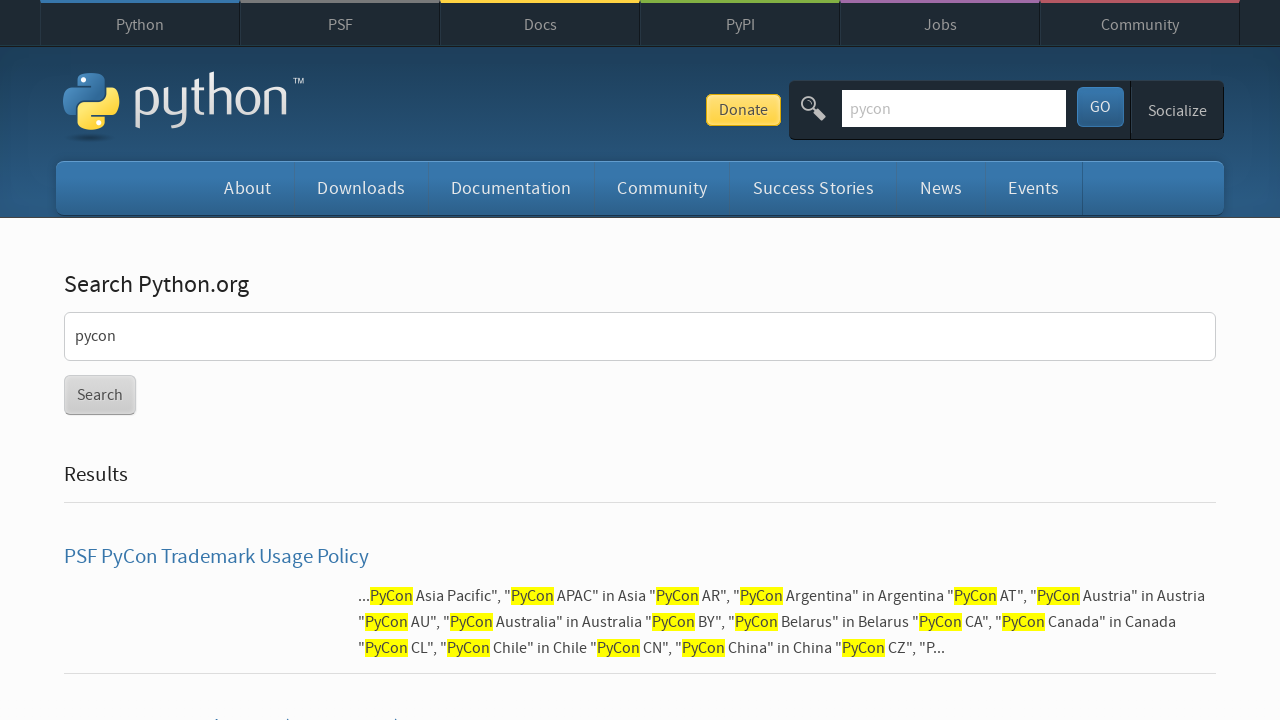